Tests hover functionality by hovering over an image figure and verifying that user information becomes visible

Starting URL: https://the-internet.herokuapp.com/hovers

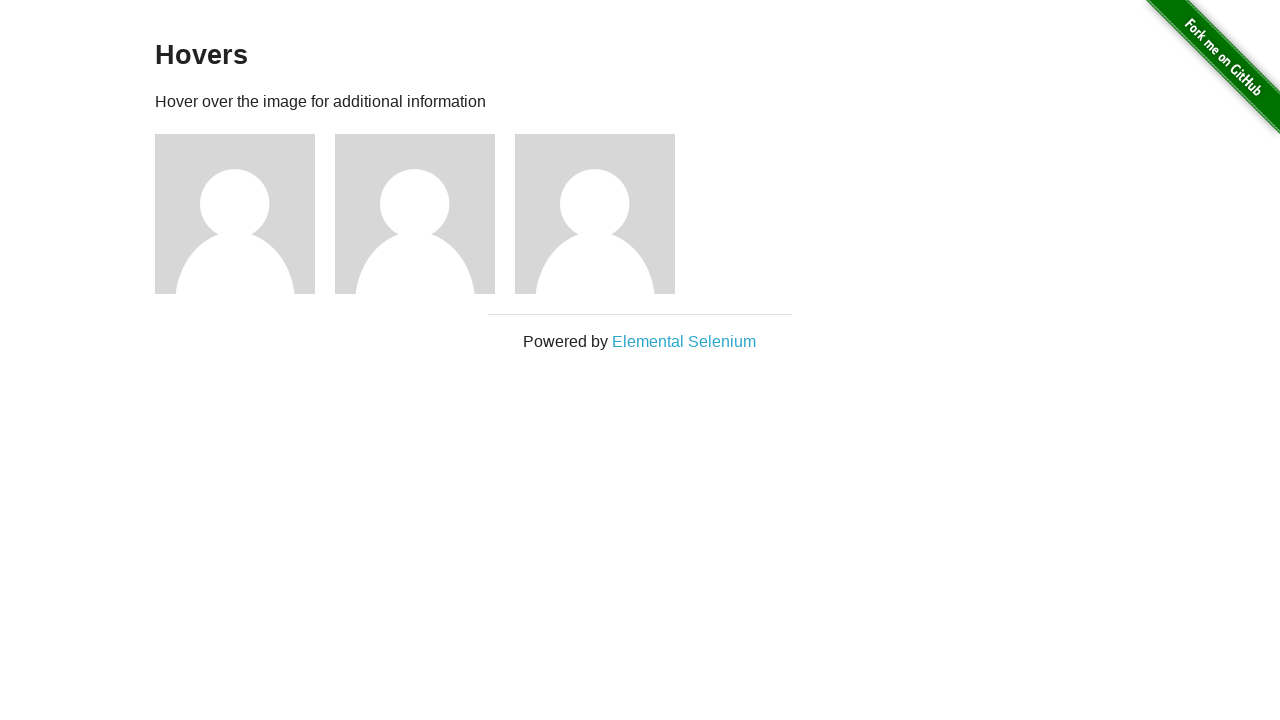

Hovered over the first figure element at (245, 214) on .figure
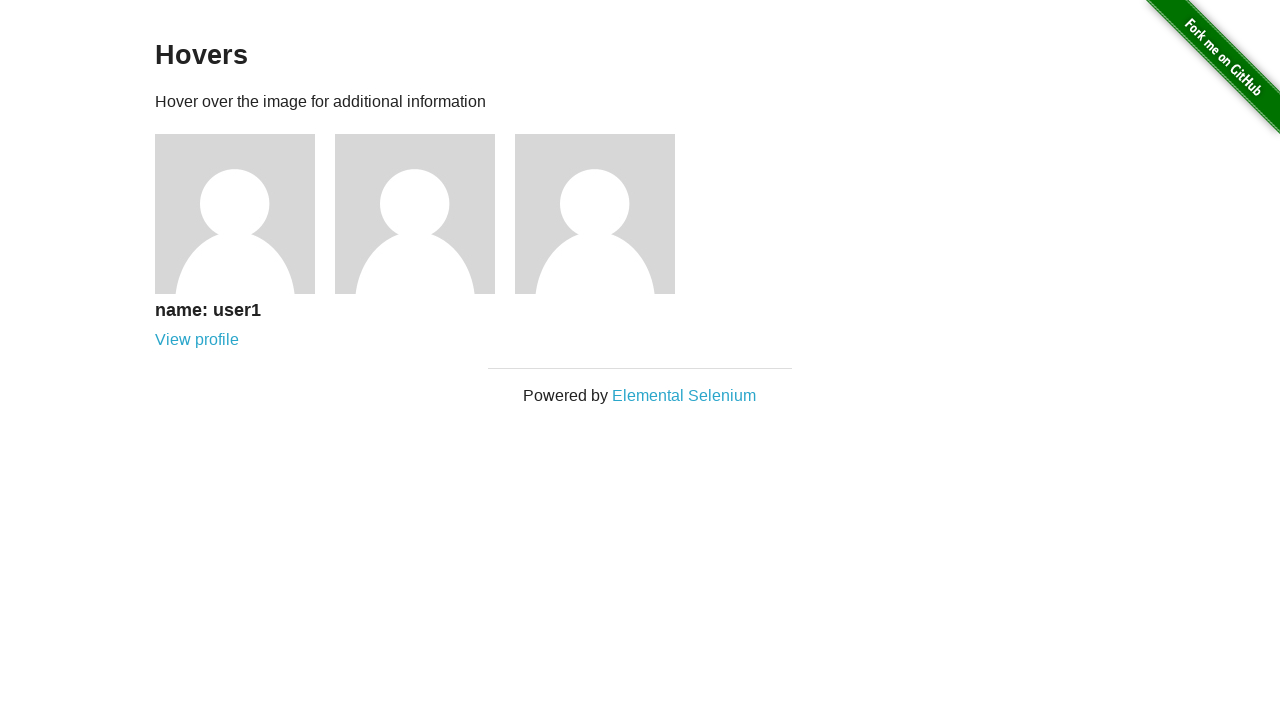

Located user1 text element
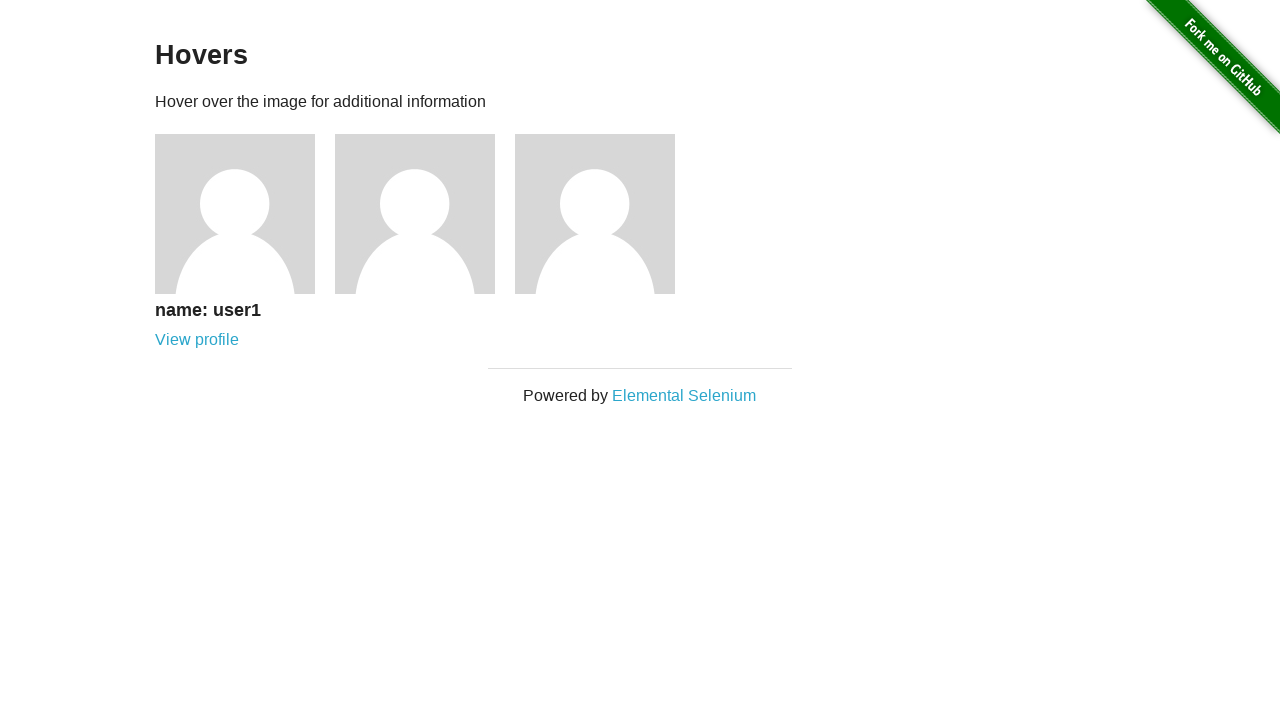

Verified that user1 information is visible after hover
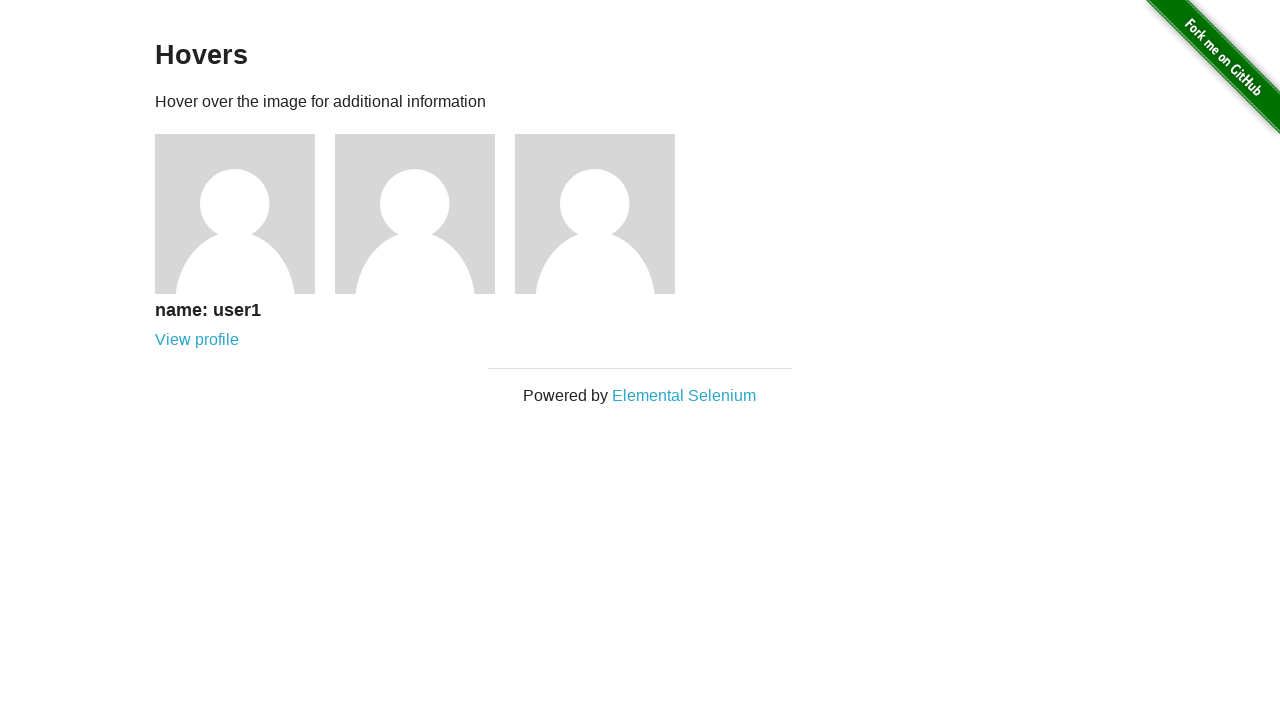

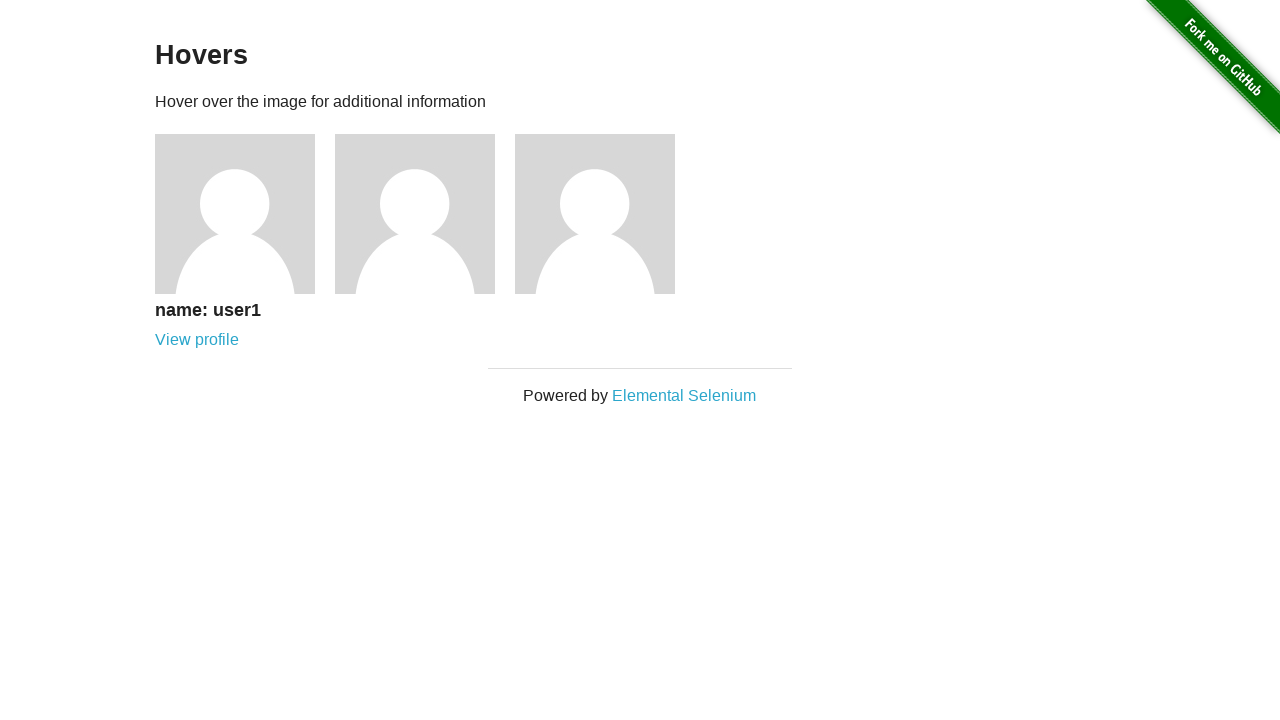